Tests checkbox functionality by checking both available checkboxes on the page

Starting URL: https://the-internet.herokuapp.com/checkboxes

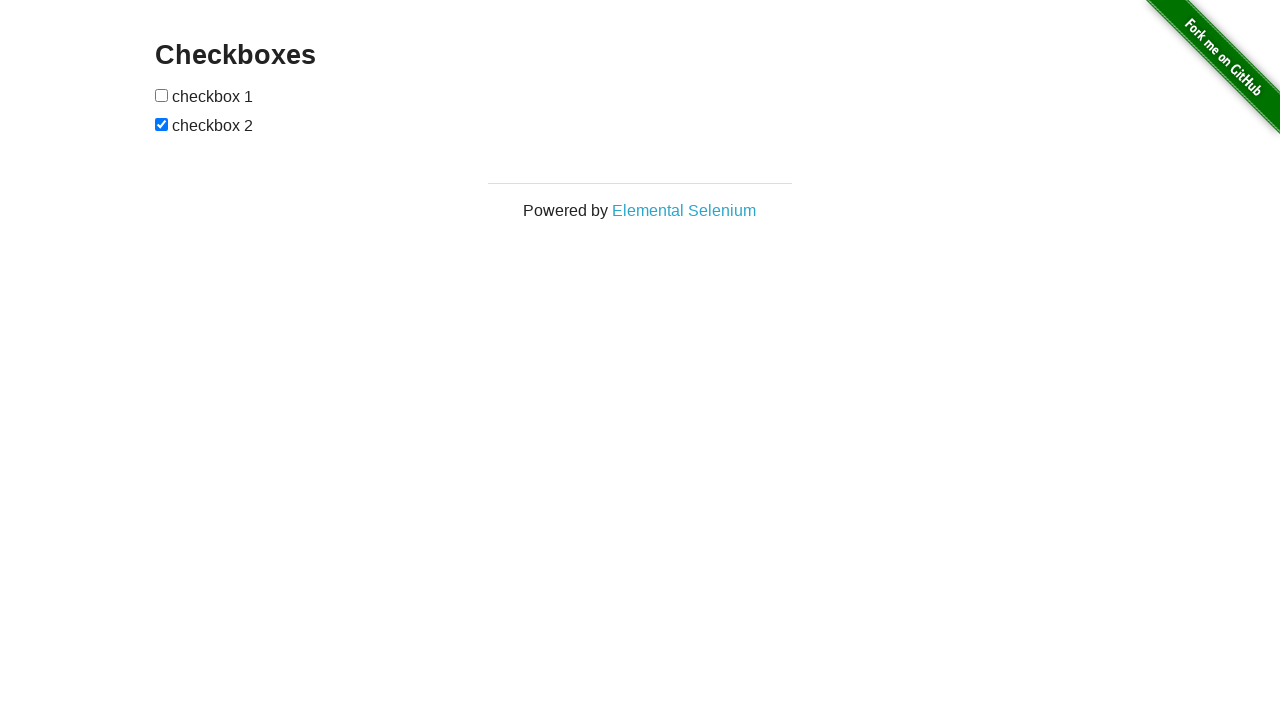

Navigated to checkboxes page
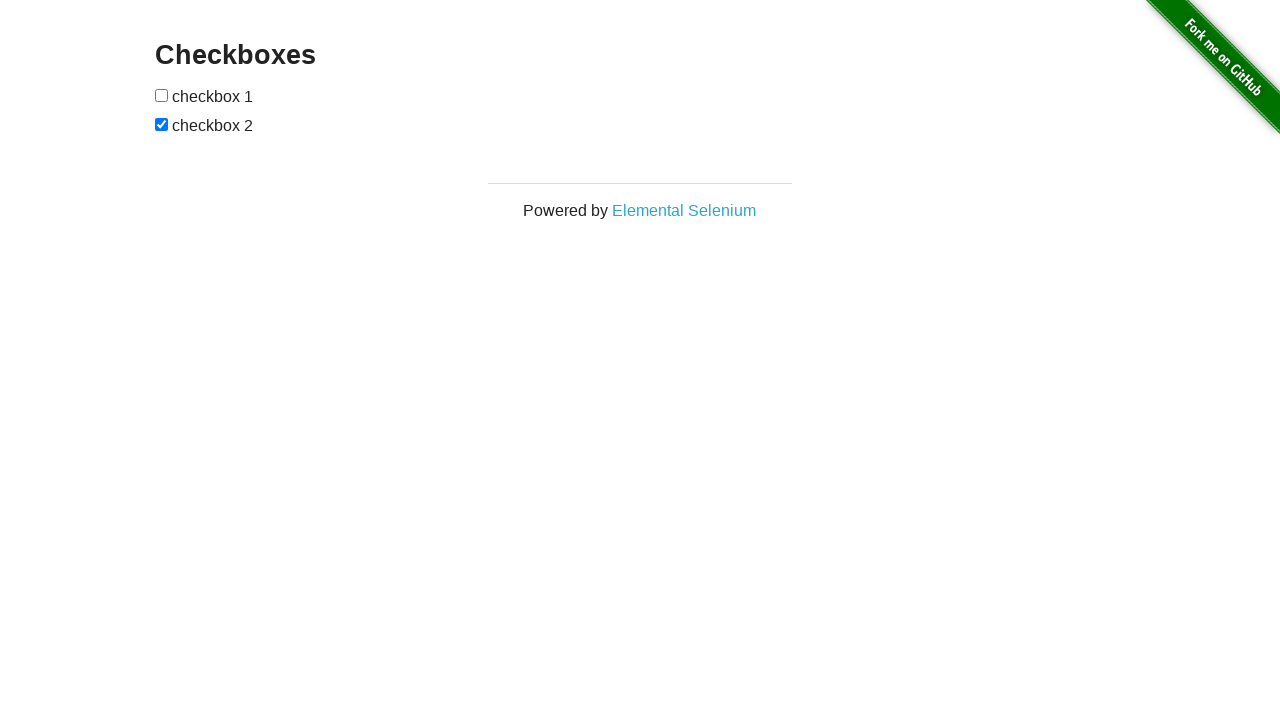

Located all checkboxes on the page
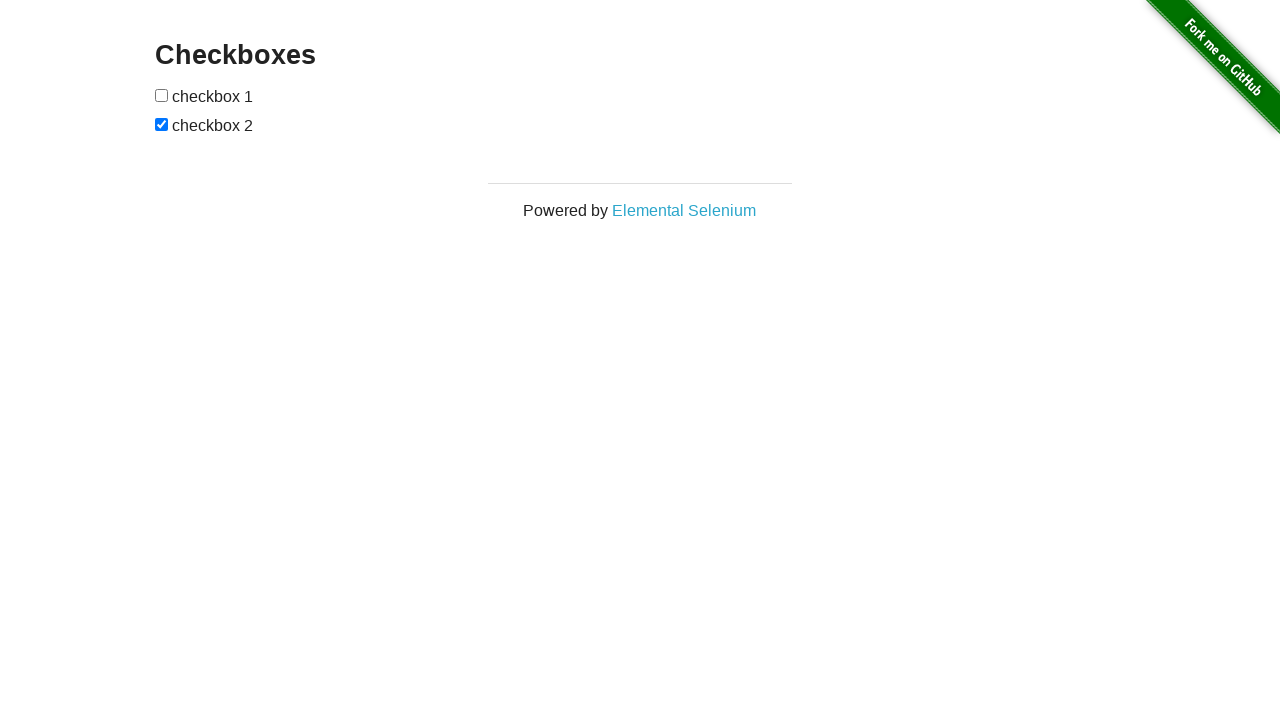

Checked the first checkbox at (162, 95) on internal:role=checkbox >> nth=0
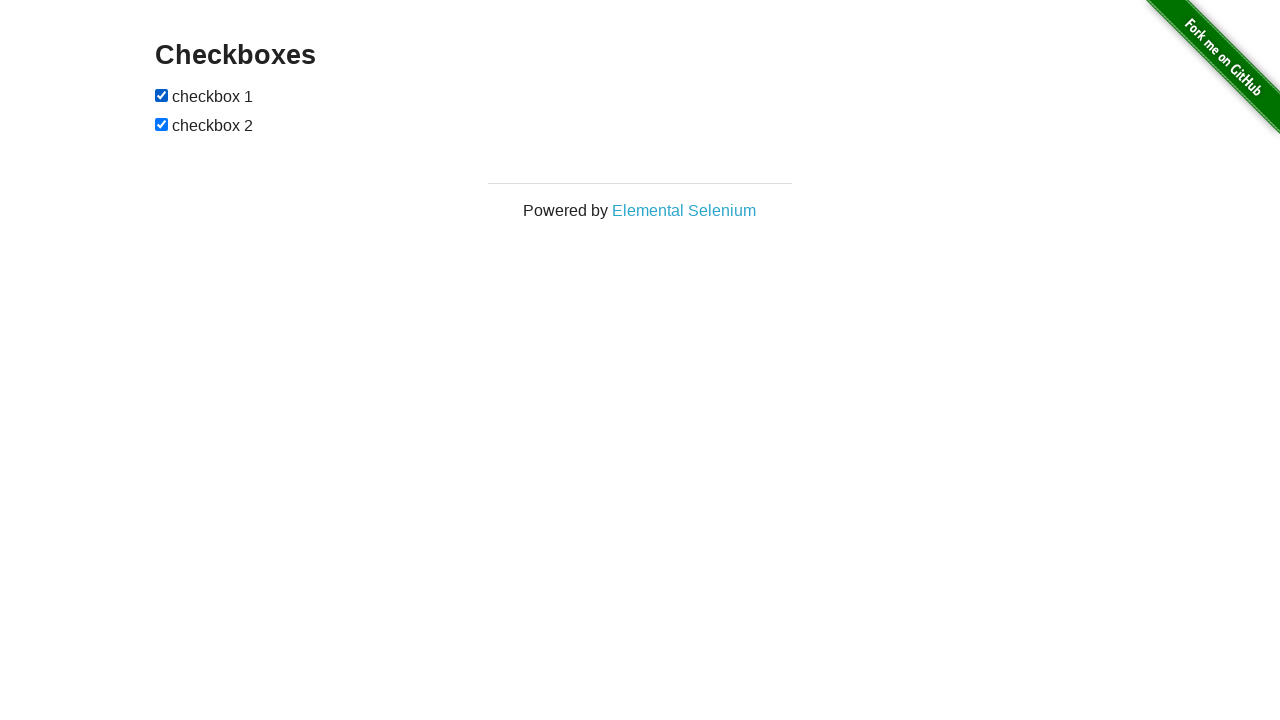

Checked the second checkbox on internal:role=checkbox >> nth=1
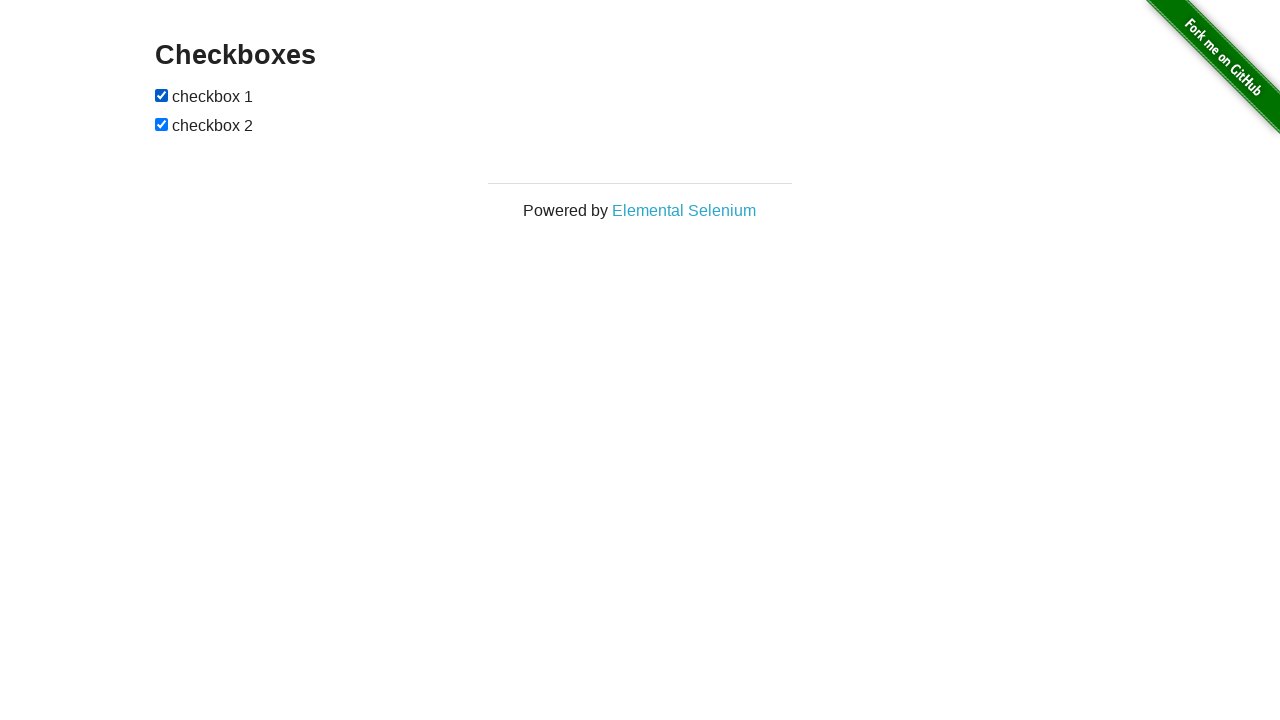

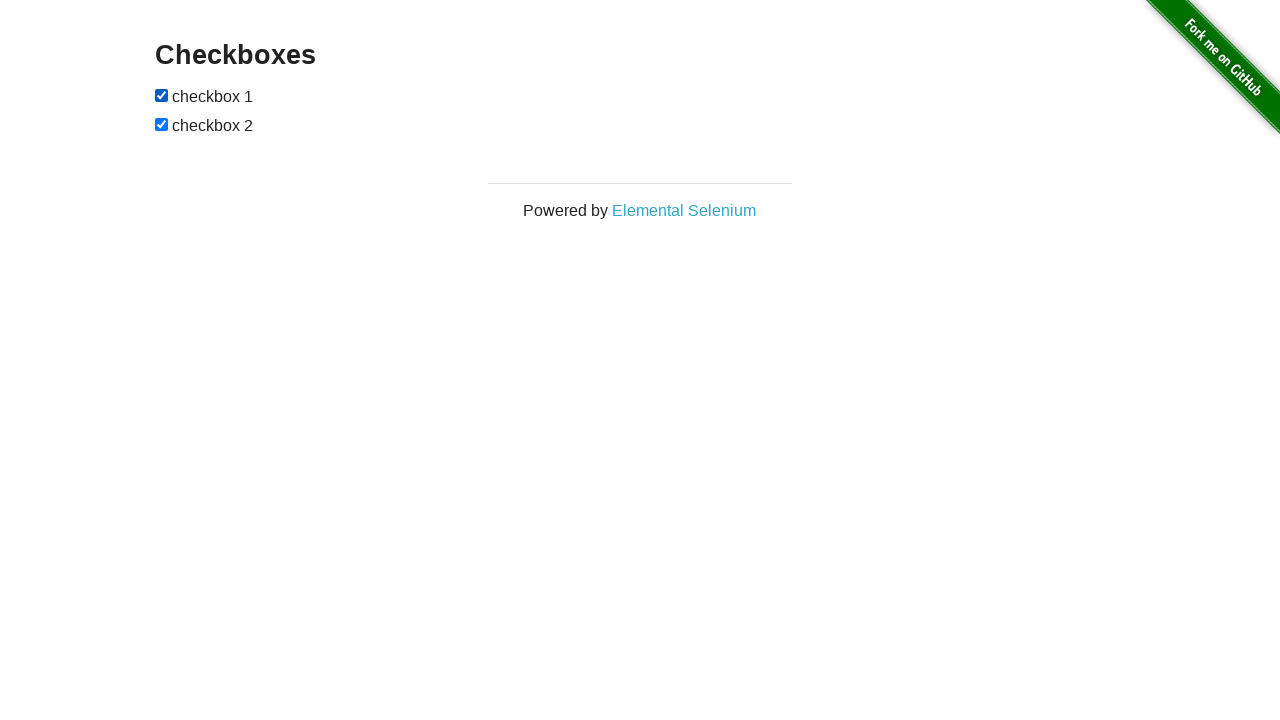